Tests dynamic controls functionality by clicking an enable button, waiting for a text input to become enabled, typing and clearing text in it, then navigates to a drag-and-drop page to verify element positioning.

Starting URL: http://the-internet.herokuapp.com/dynamic_controls

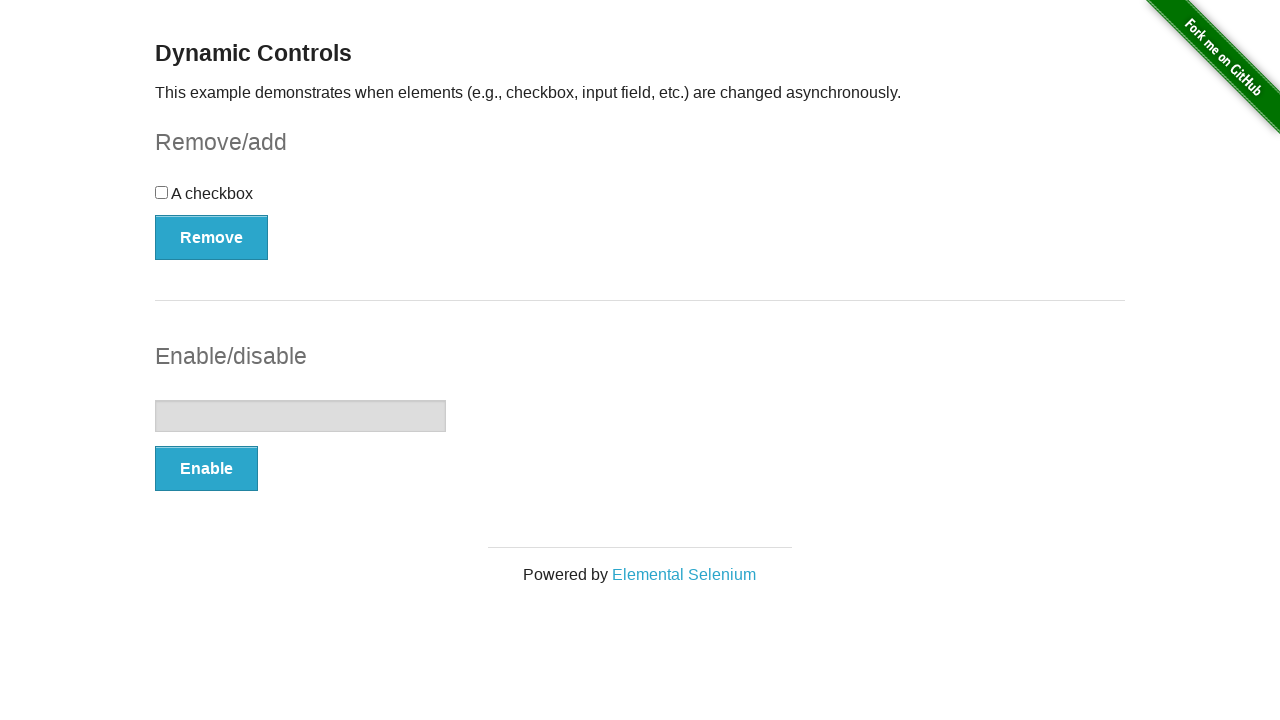

Clicked Enable button to activate input field at (206, 469) on xpath=//*[@id='input-example']/button
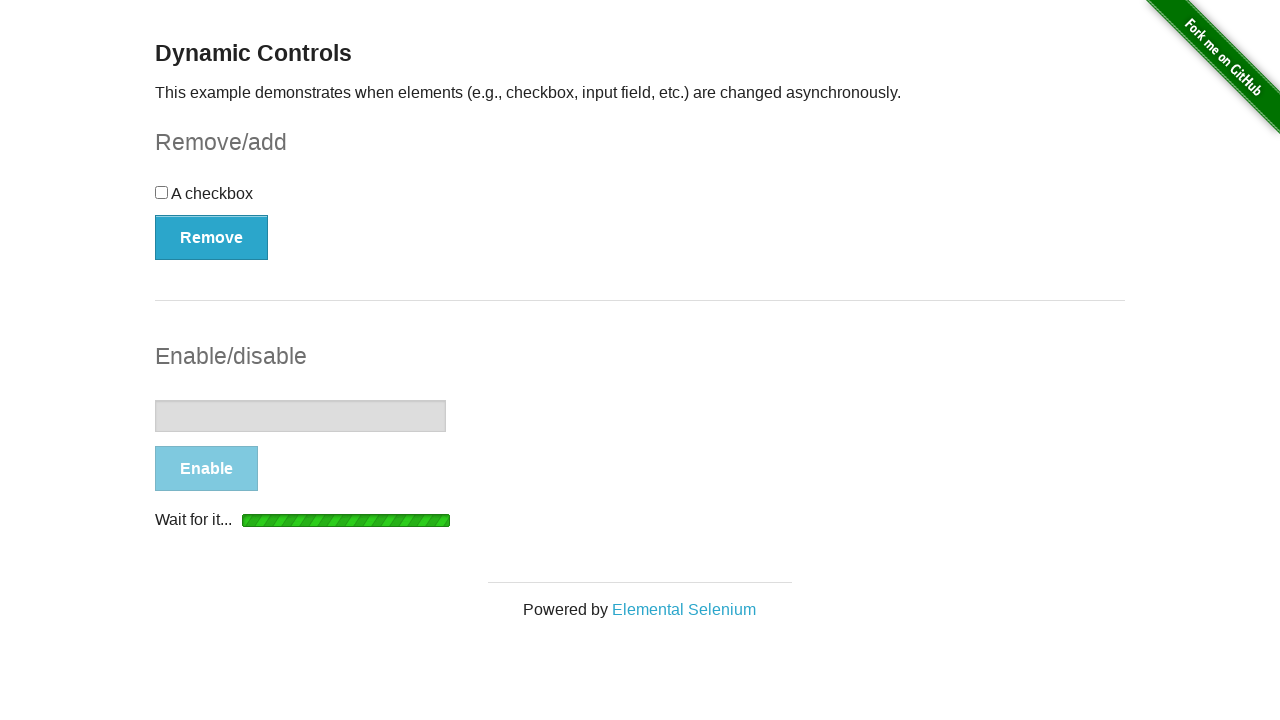

Input field became enabled
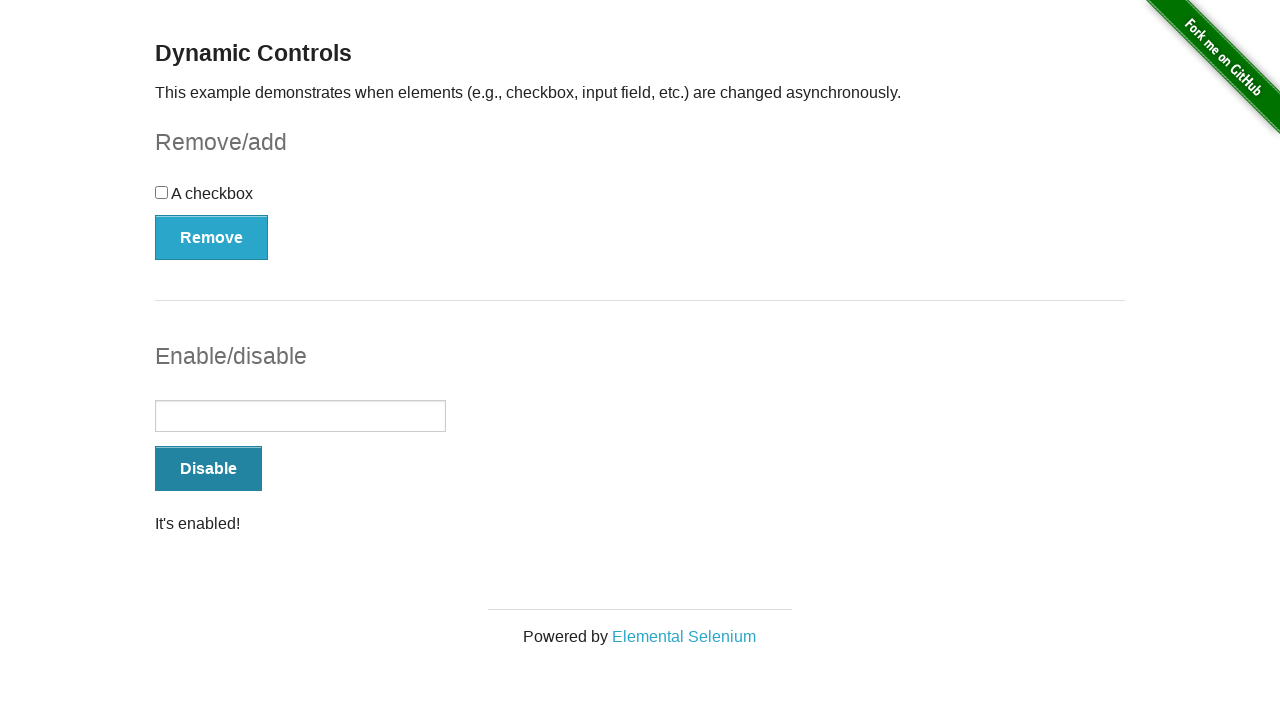

Success message appeared
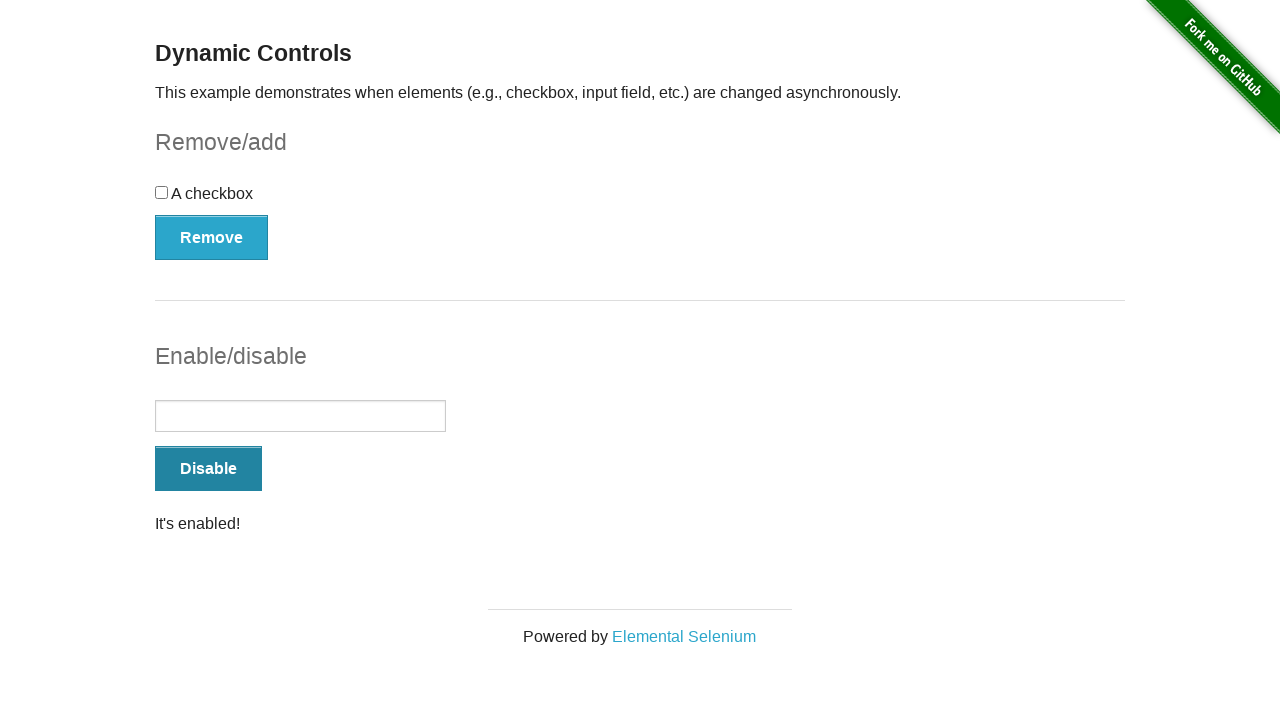

Confirmed message is visible
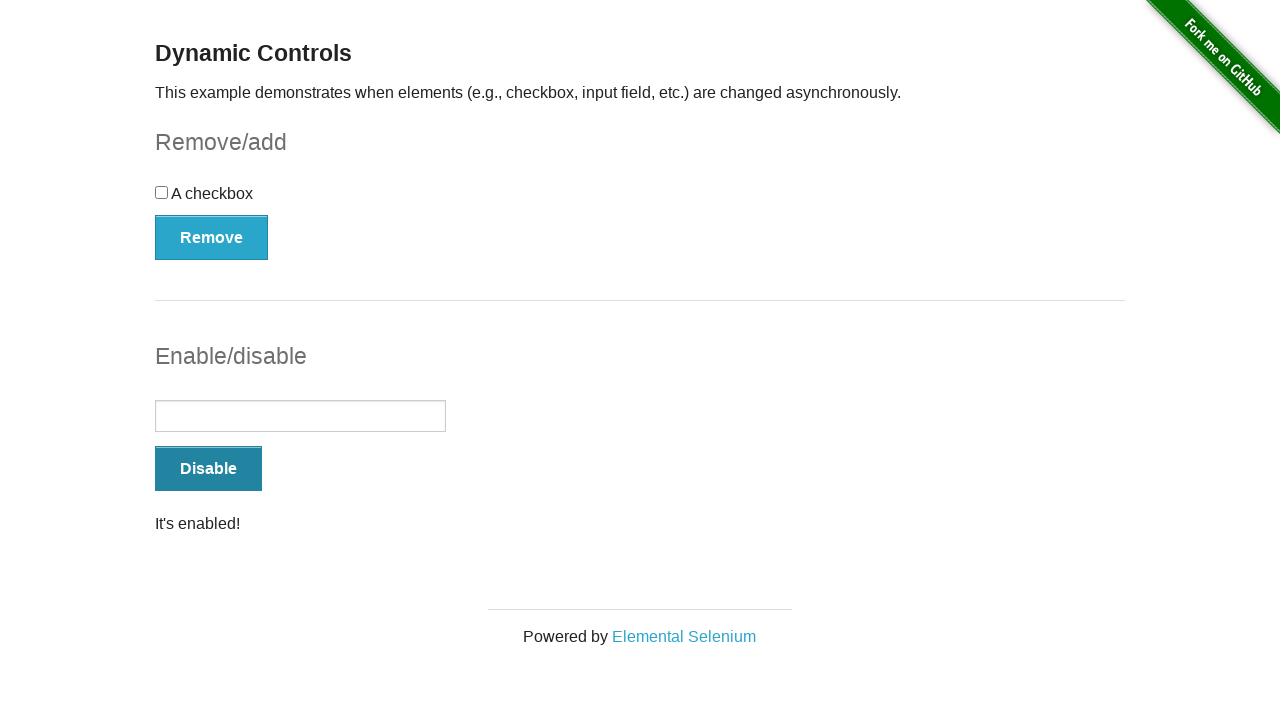

Button text changed to 'Disable'
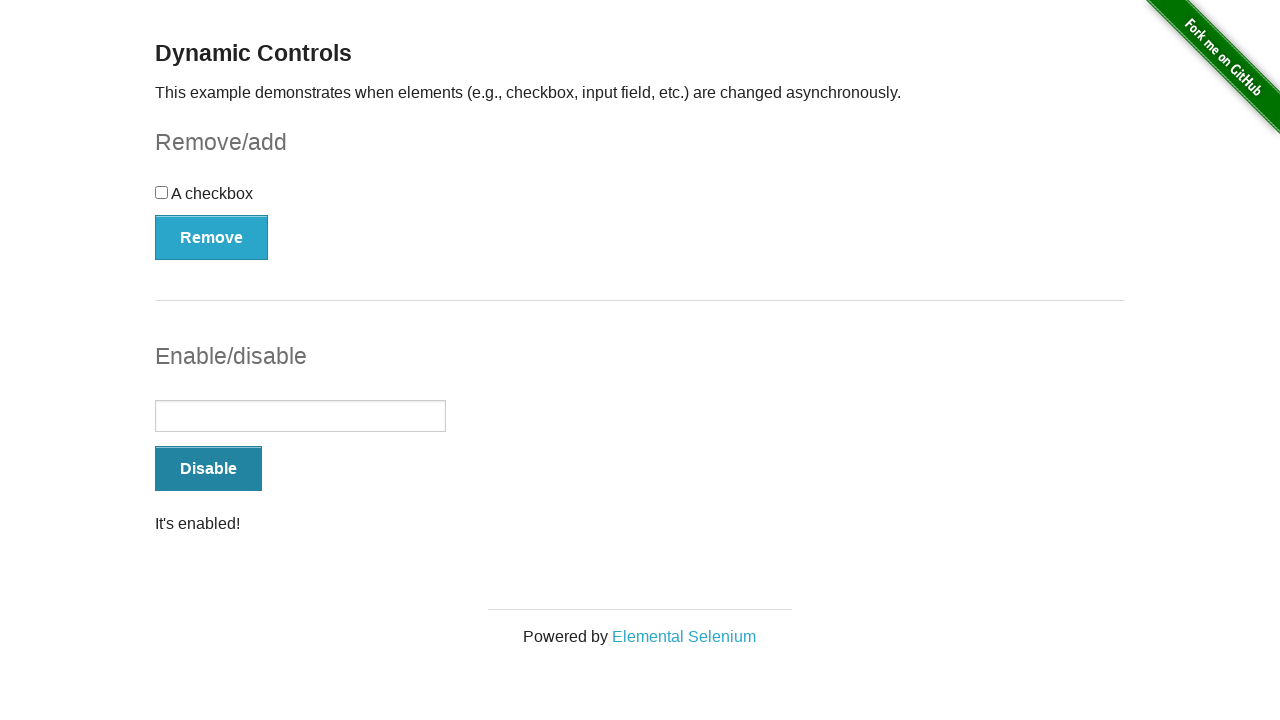

Typed 'bootcamp' into the enabled input field on #input-example input
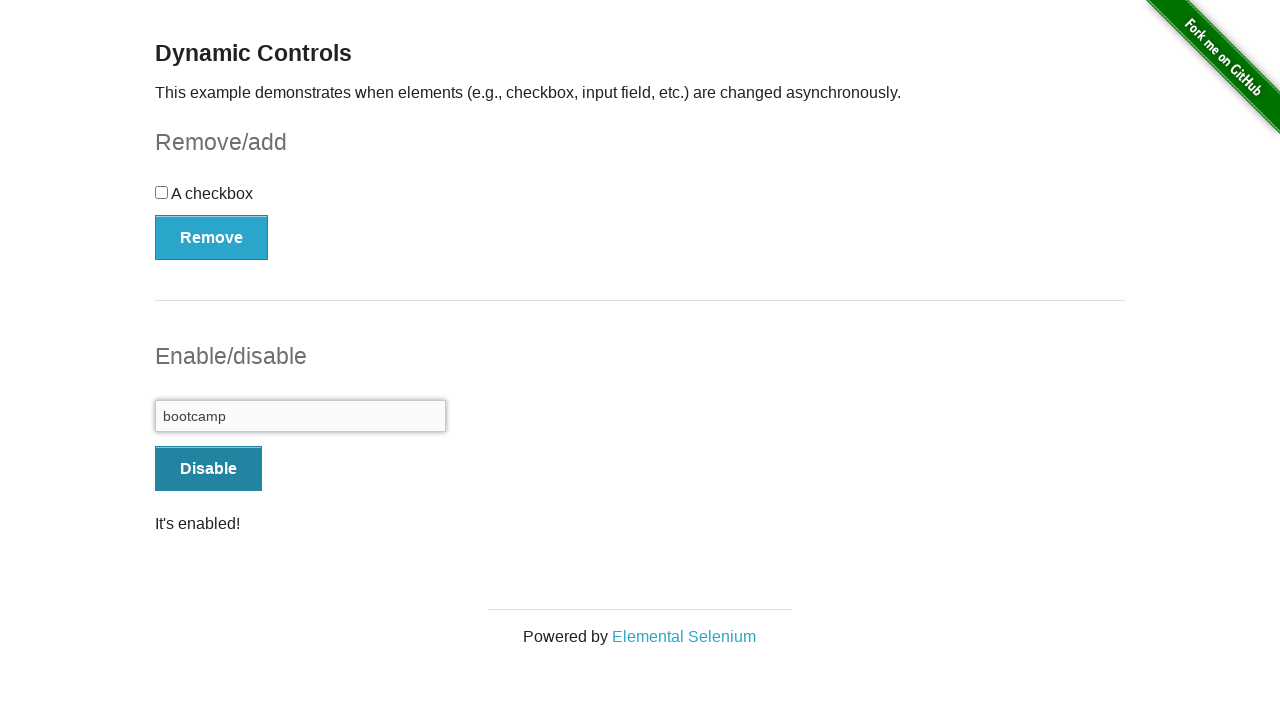

Cleared text from the input field on #input-example input
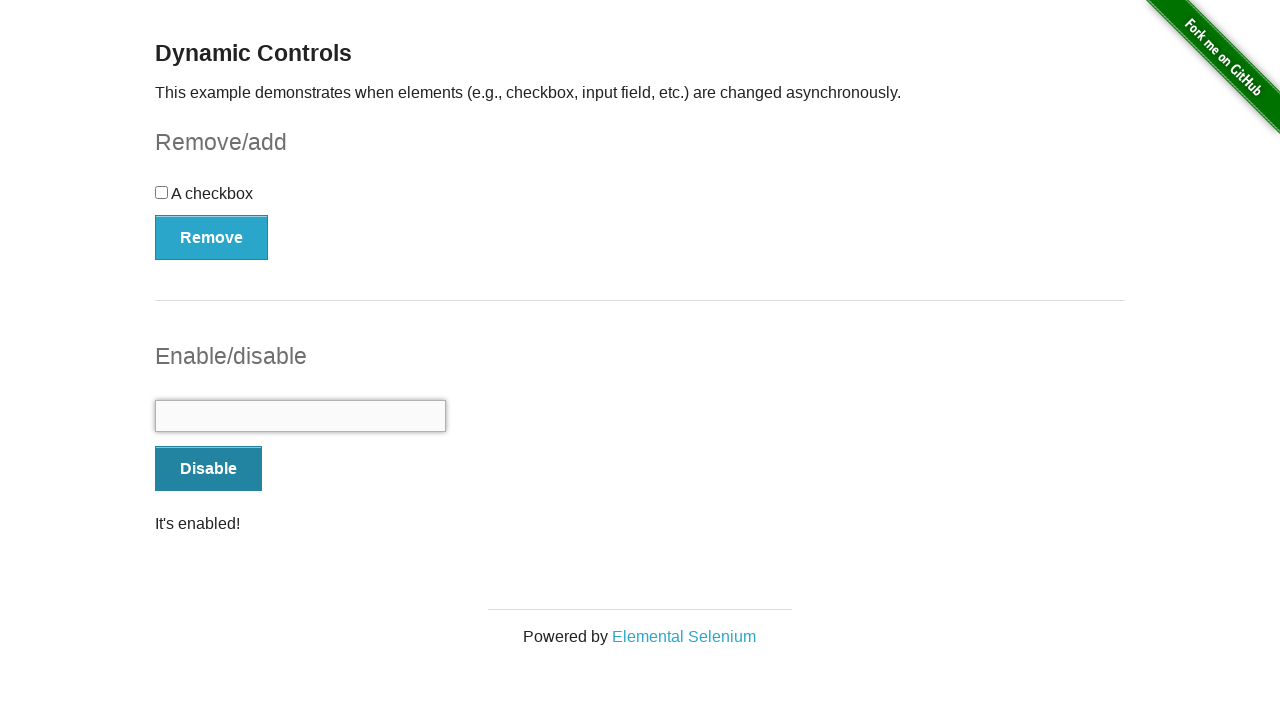

Navigated to drag and drop page
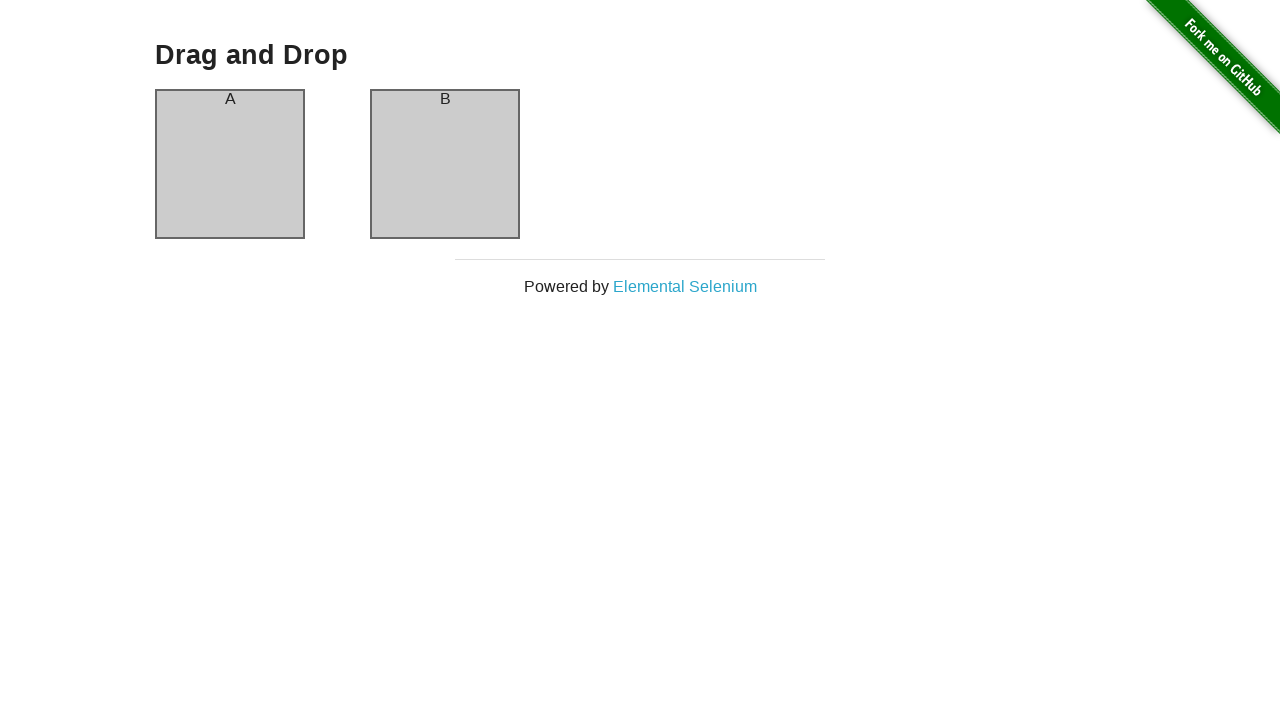

Column A is visible
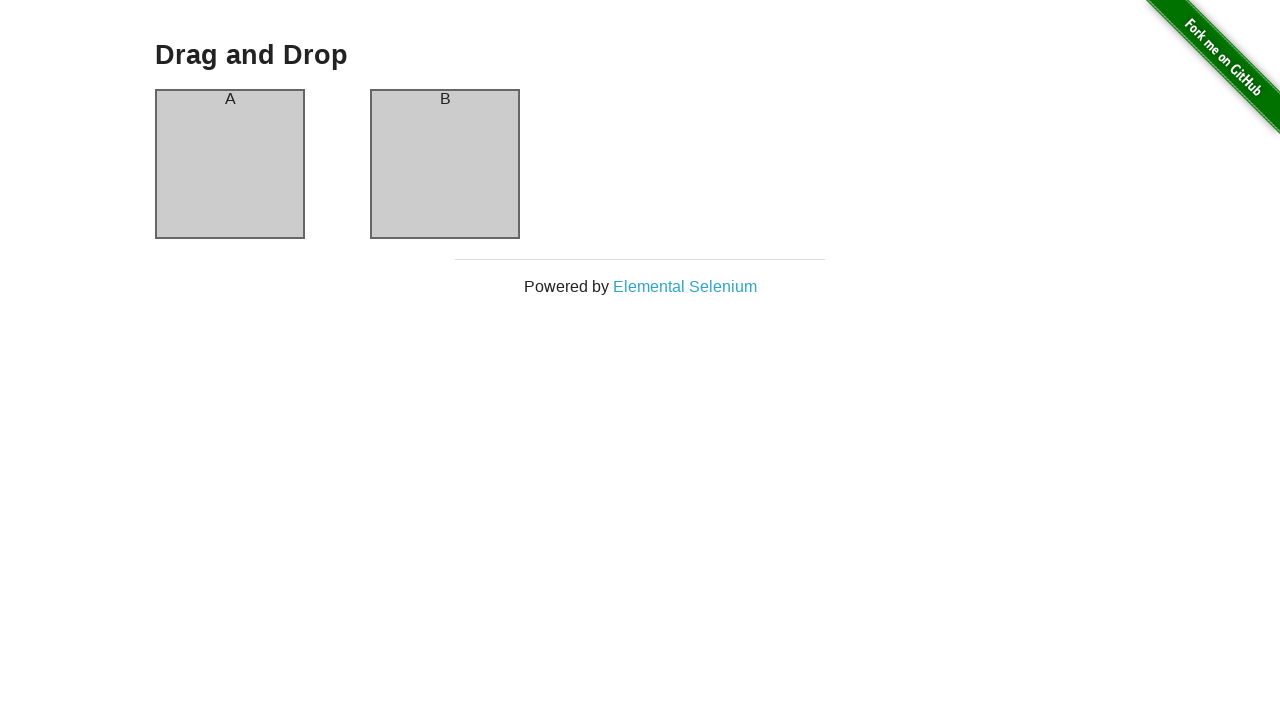

Column B is visible
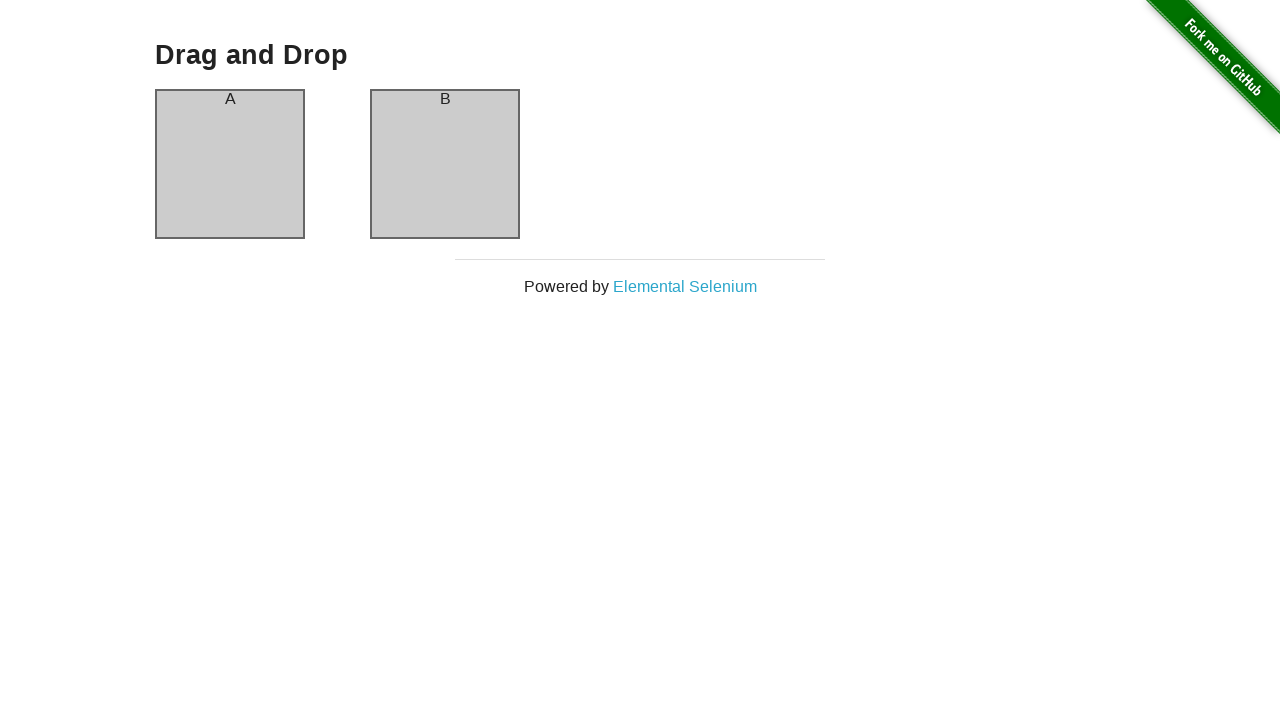

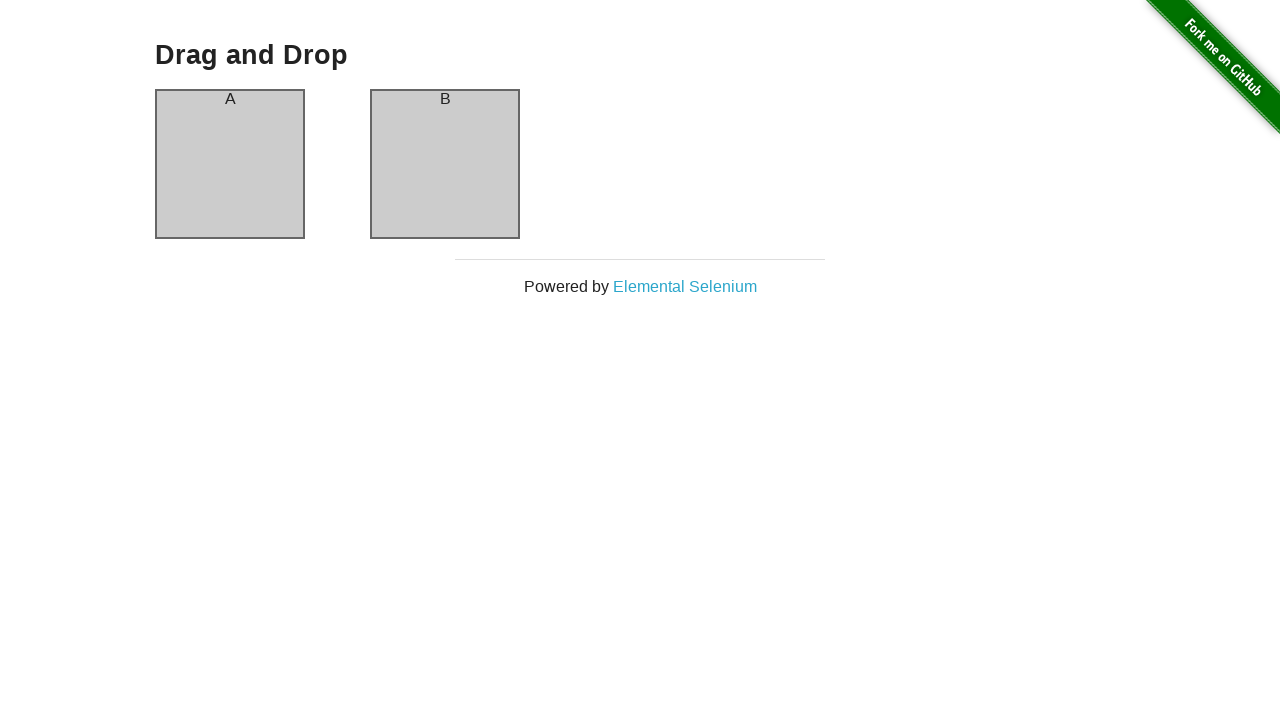